Tests dynamic loading by clicking a button and waiting up to 8 seconds for content to appear before verifying

Starting URL: http://the-internet.herokuapp.com/dynamic_loading/2

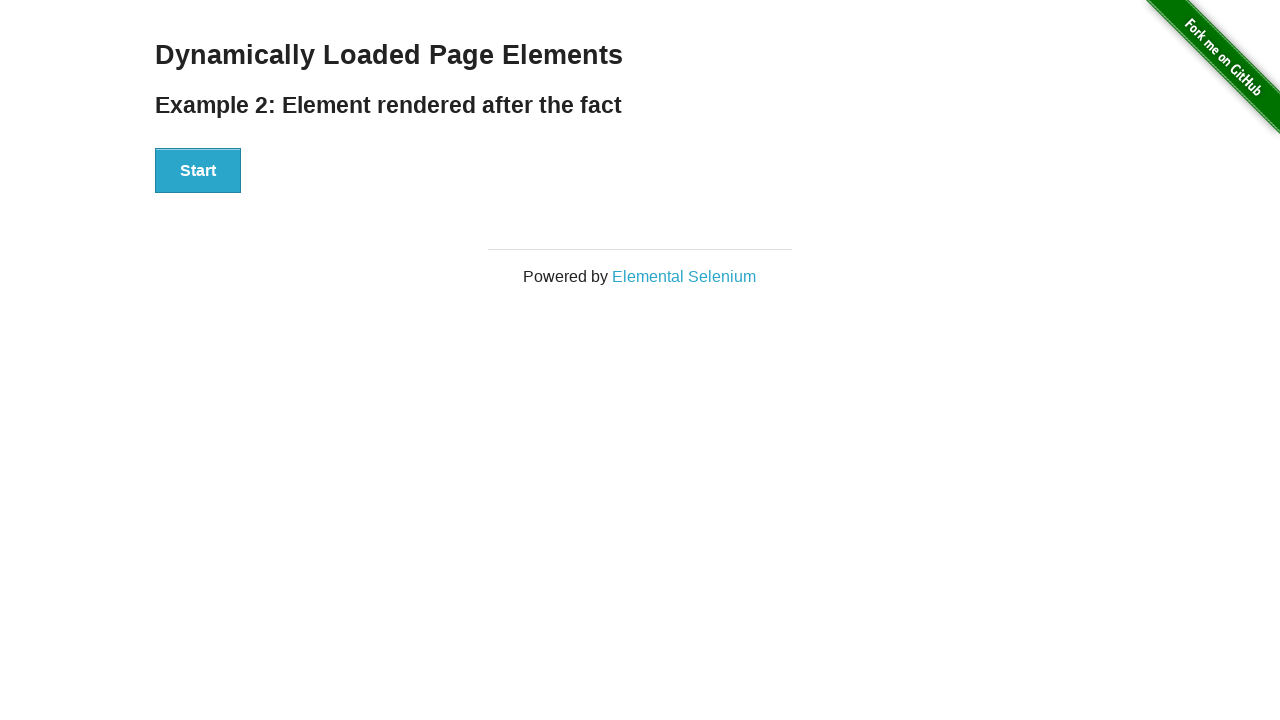

Clicked the start button to trigger dynamic loading at (198, 171) on #start button
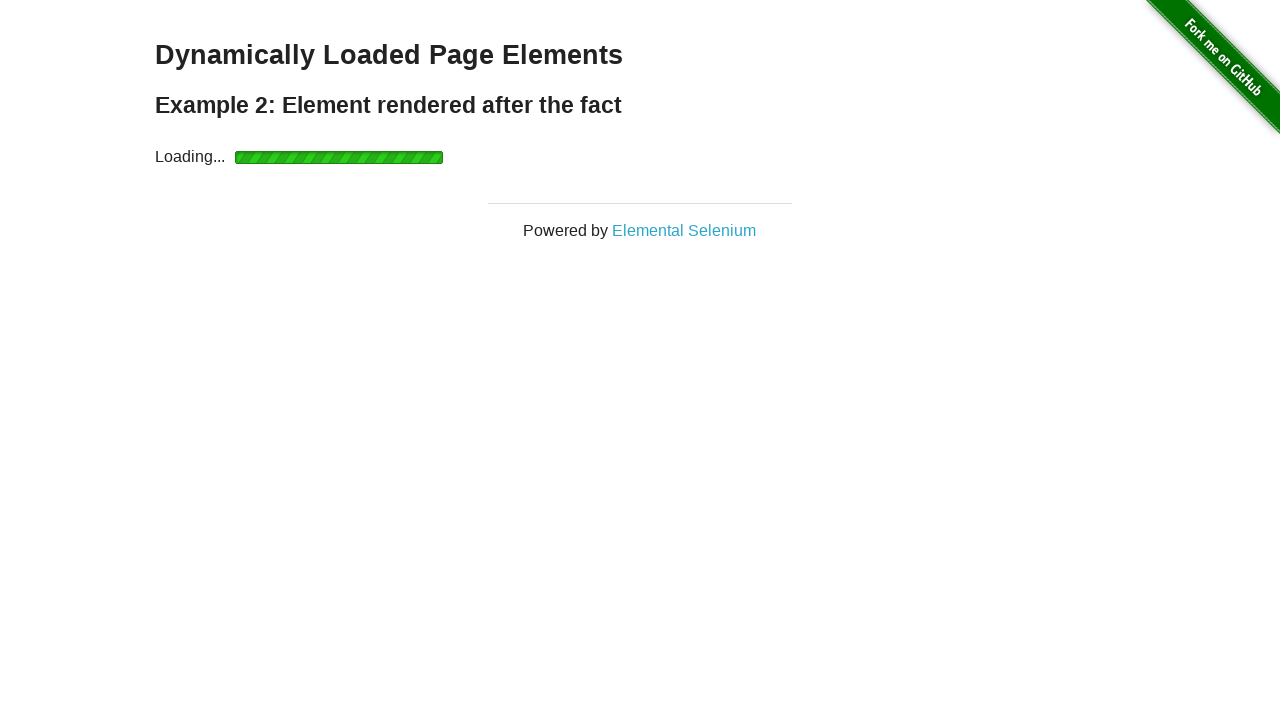

Waited up to 8 seconds for finish element to appear
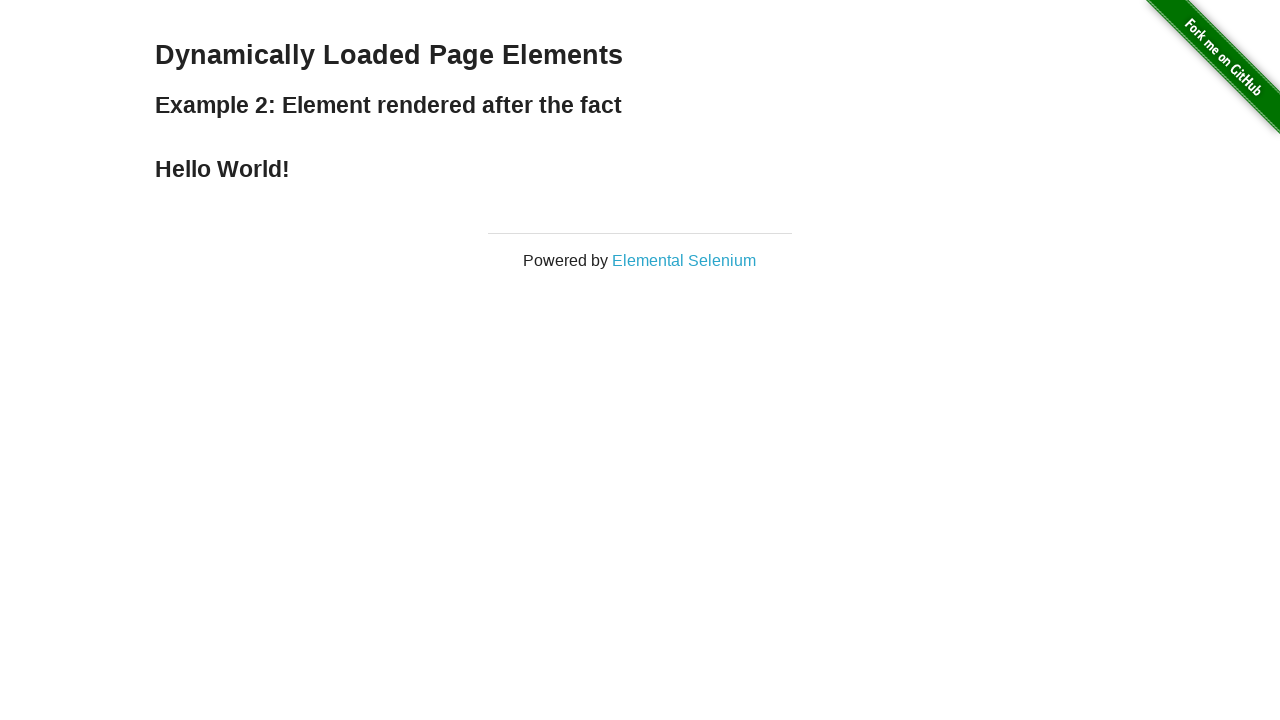

Verified that finish element contains 'Hello World!' text
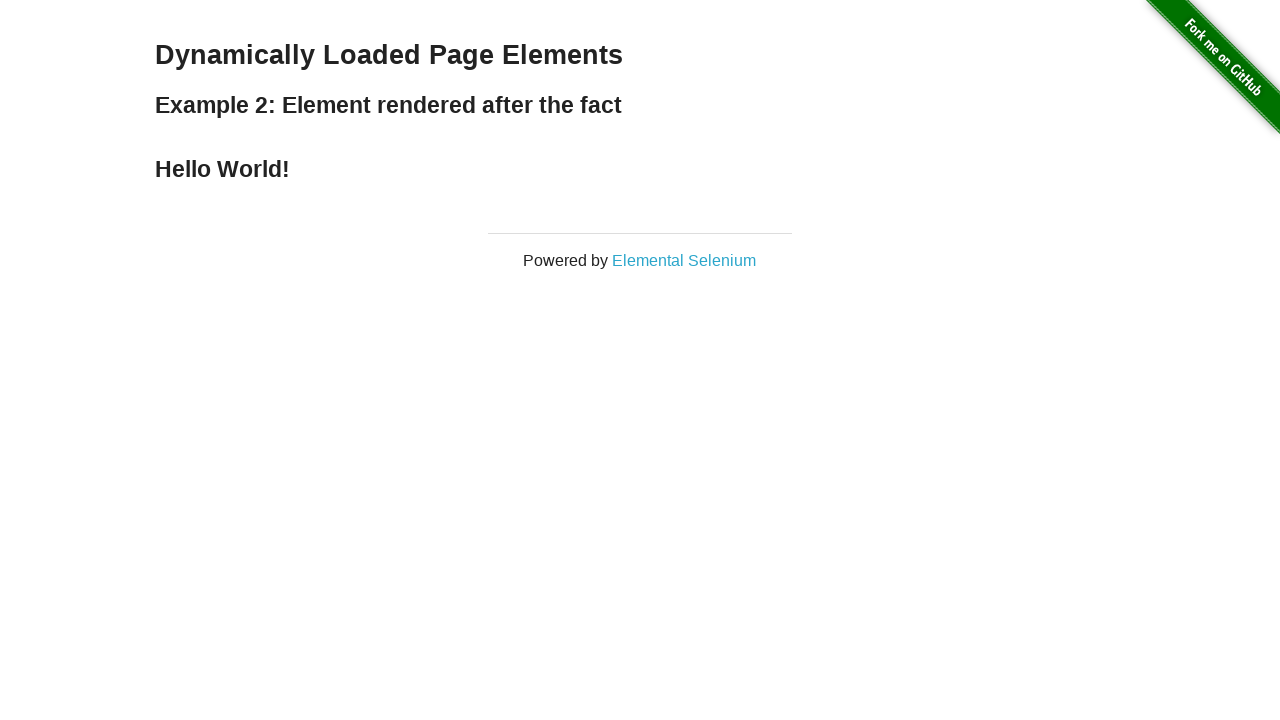

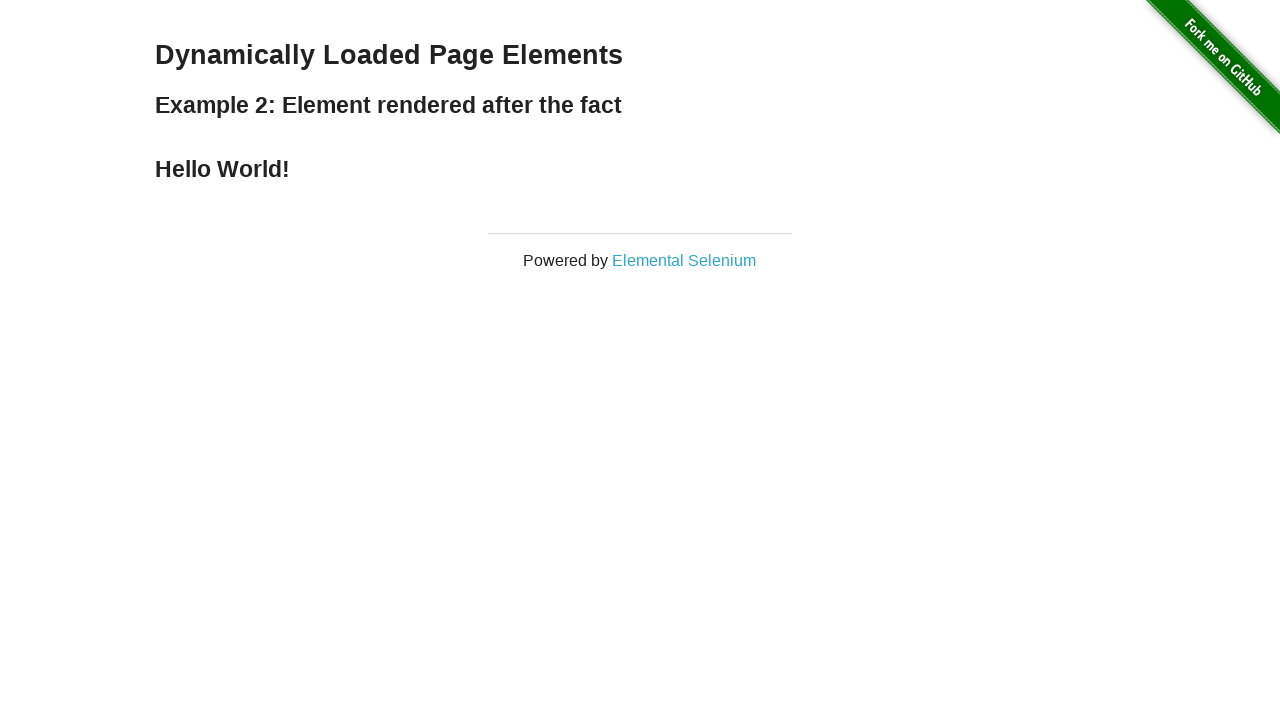